Tests filtering todo items by Active and Completed status, and using browser back button for navigation

Starting URL: https://demo.playwright.dev/todomvc

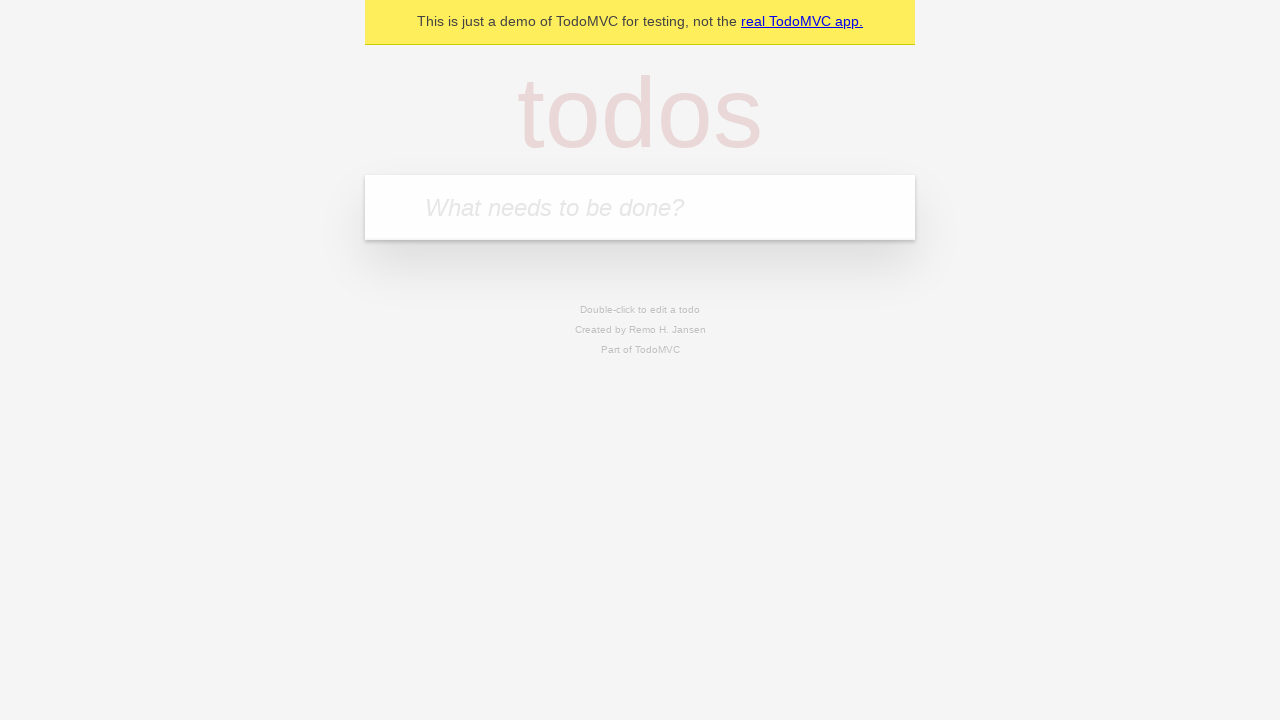

Filled todo input with 'buy some cheese' on internal:attr=[placeholder="What needs to be done?"i]
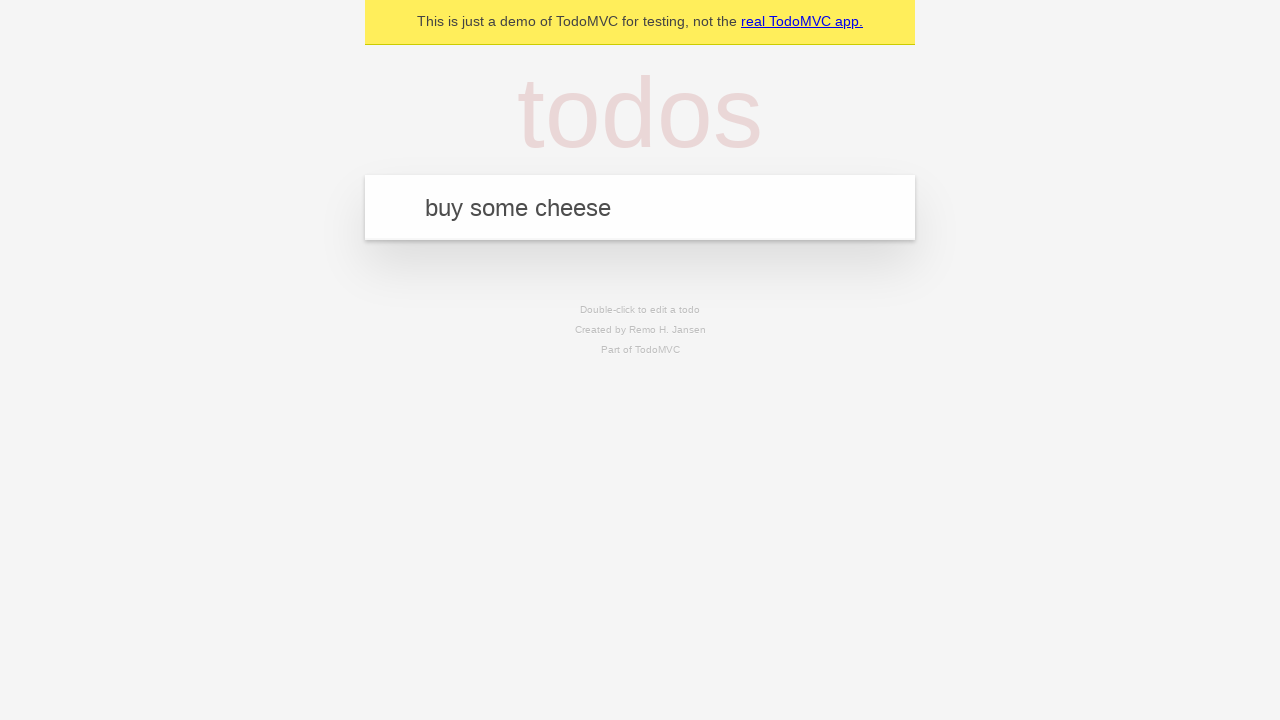

Pressed Enter to create first todo on internal:attr=[placeholder="What needs to be done?"i]
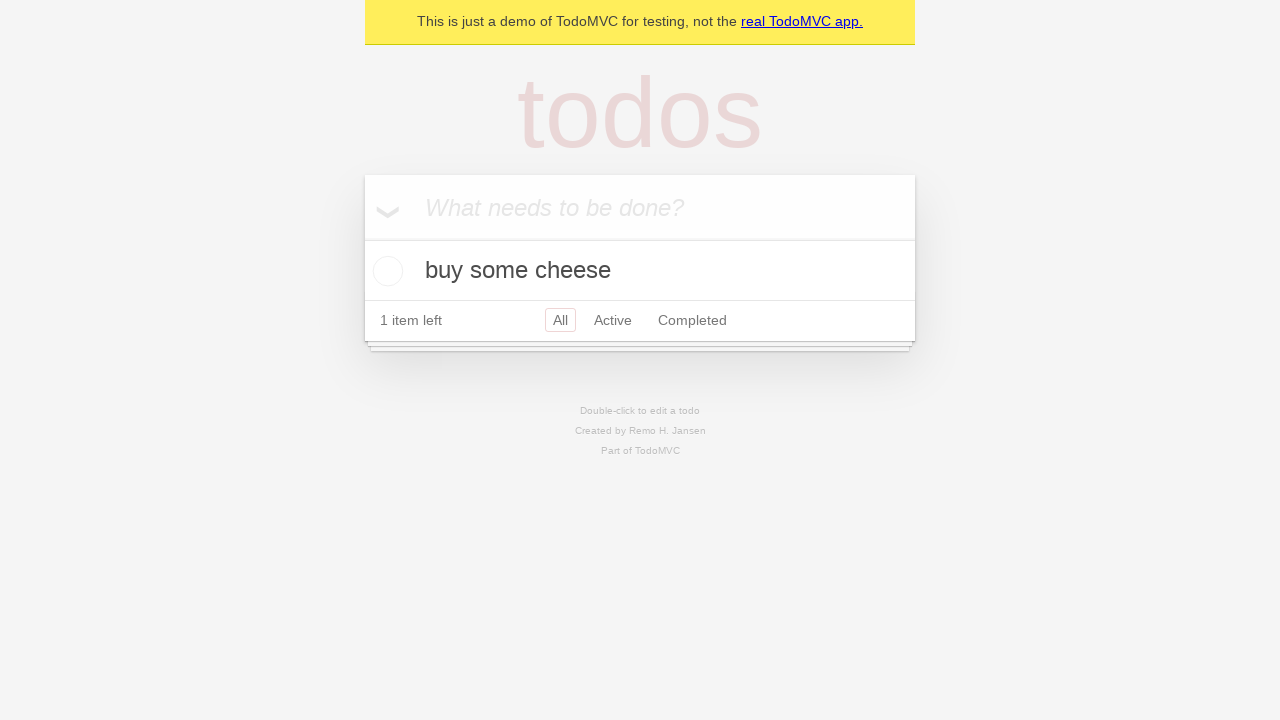

Filled todo input with 'feed the cat' on internal:attr=[placeholder="What needs to be done?"i]
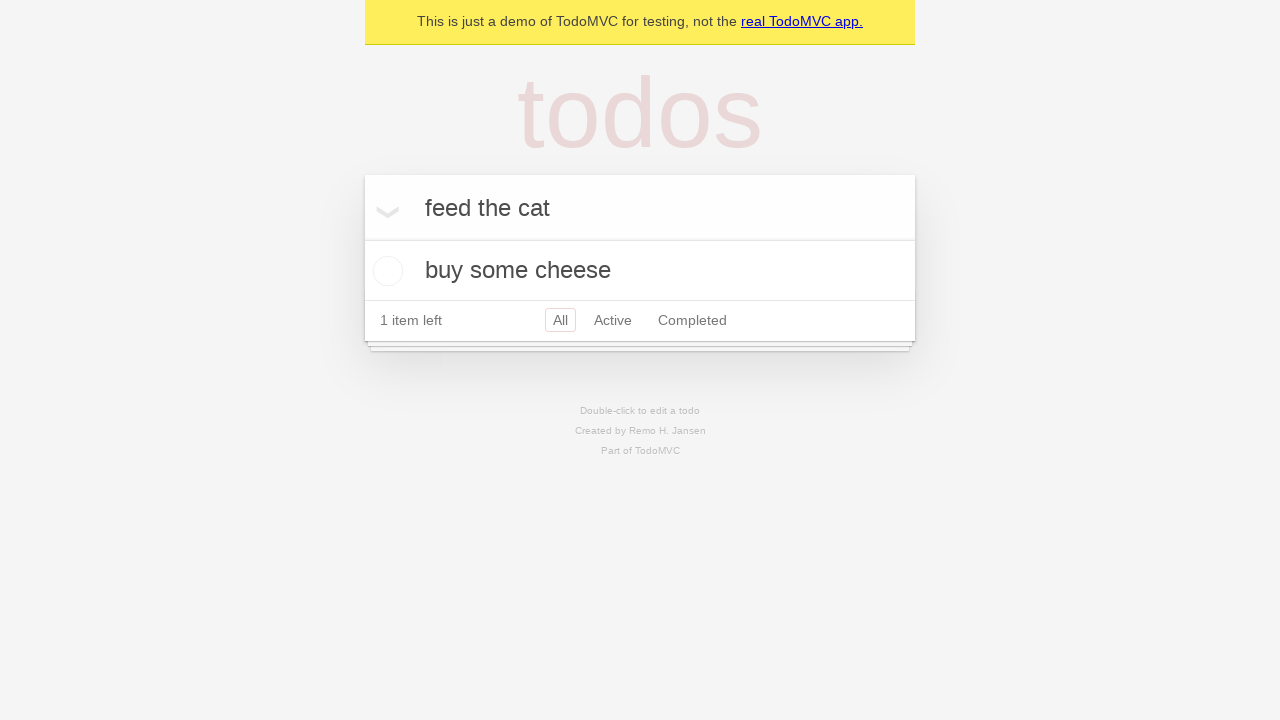

Pressed Enter to create second todo on internal:attr=[placeholder="What needs to be done?"i]
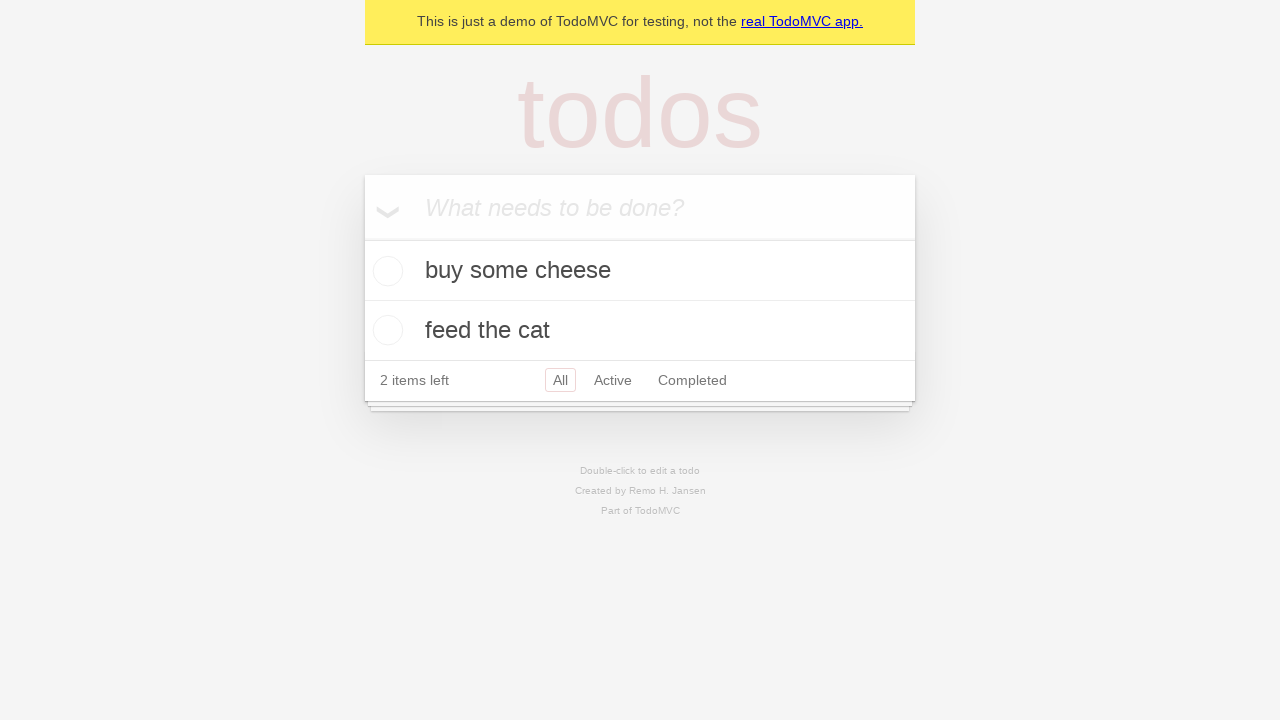

Filled todo input with 'book a doctors appointment' on internal:attr=[placeholder="What needs to be done?"i]
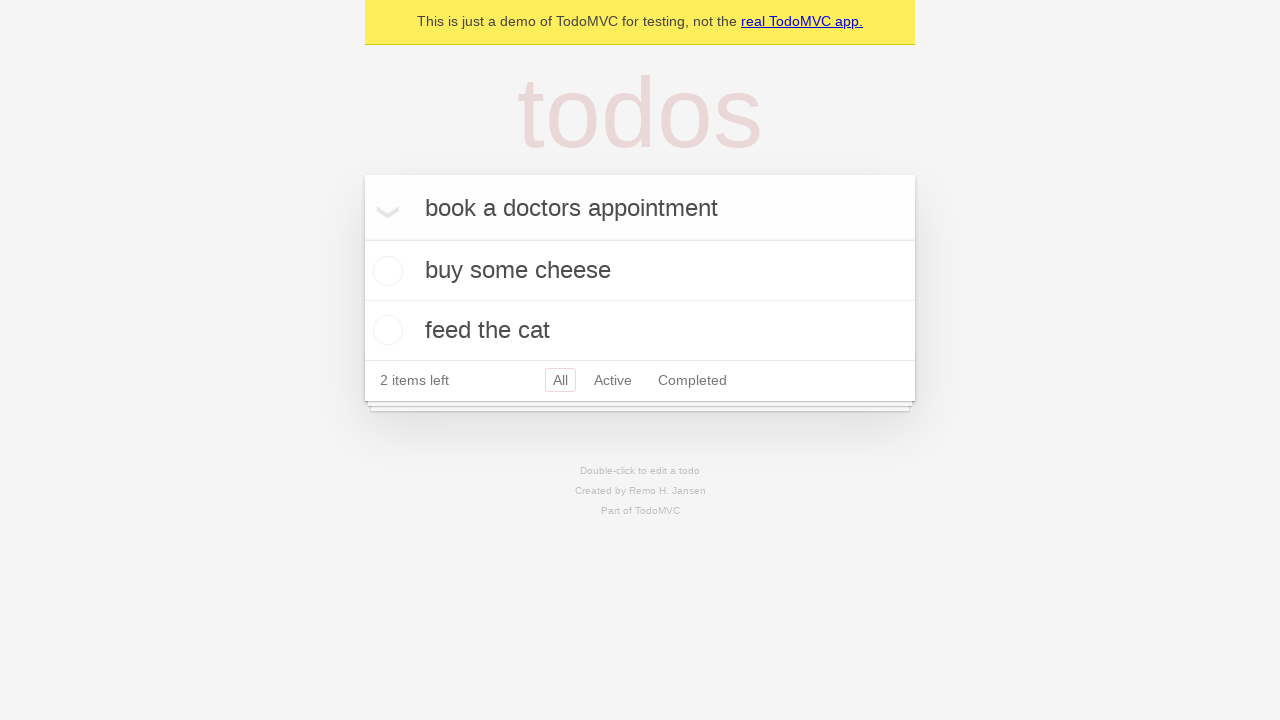

Pressed Enter to create third todo on internal:attr=[placeholder="What needs to be done?"i]
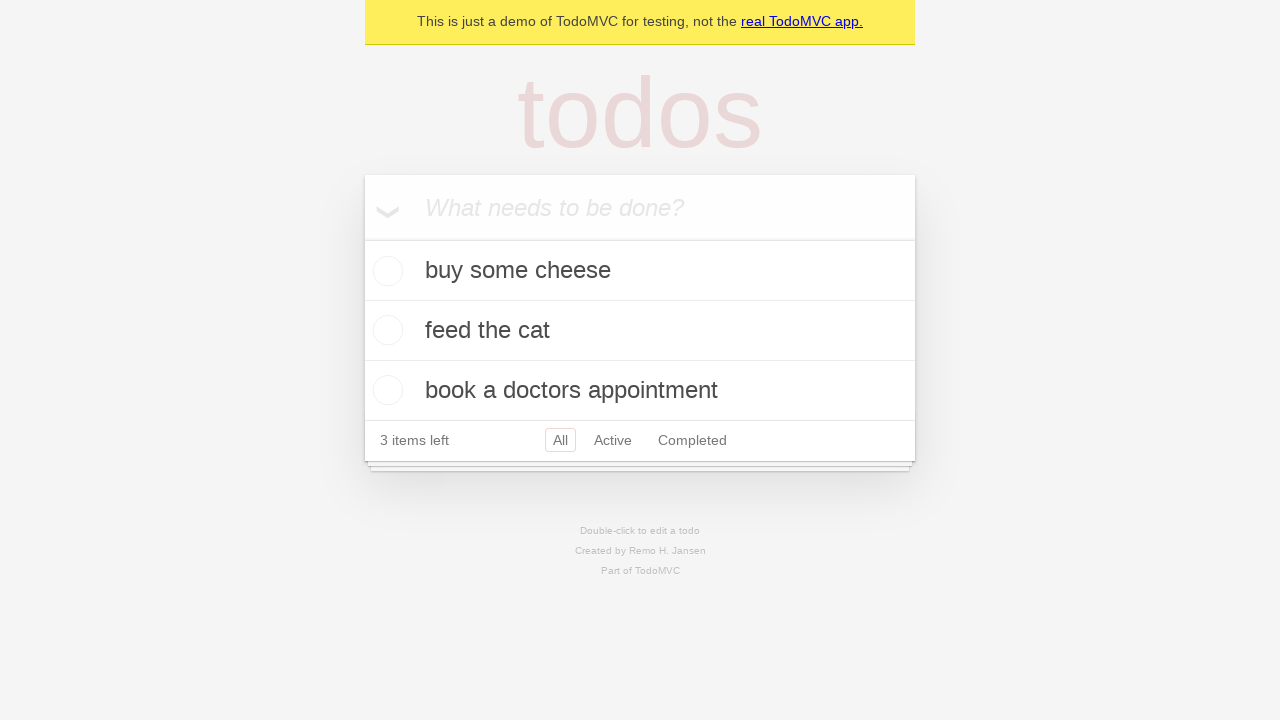

Waited for todo items to be created
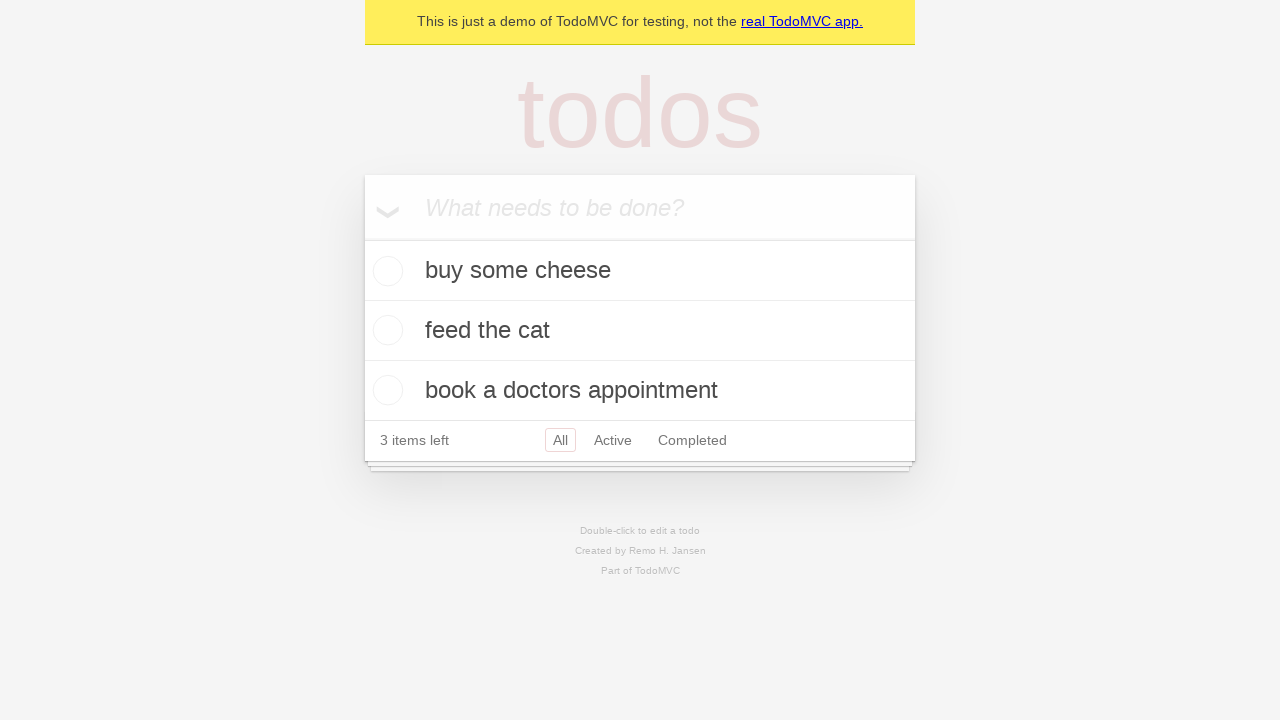

Checked the second todo item as completed at (385, 330) on internal:testid=[data-testid="todo-item"s] >> nth=1 >> internal:role=checkbox
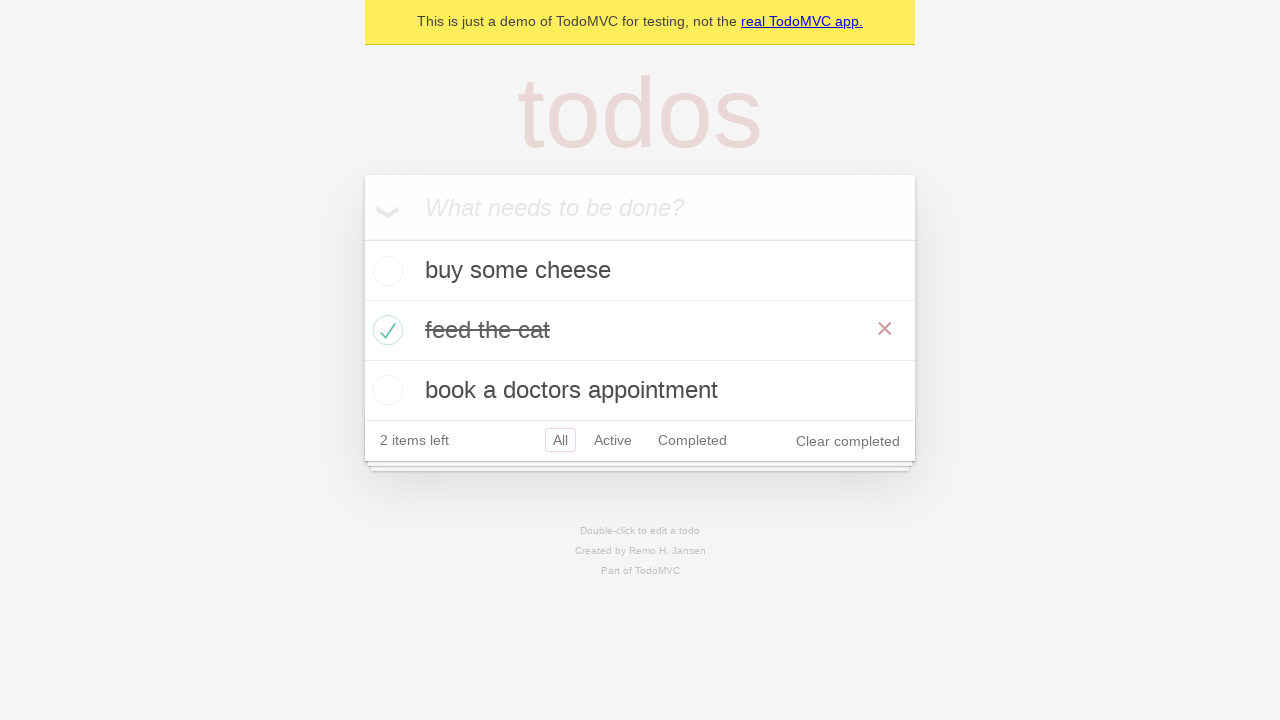

Clicked 'All' filter to show all todos at (560, 440) on internal:role=link[name="All"i]
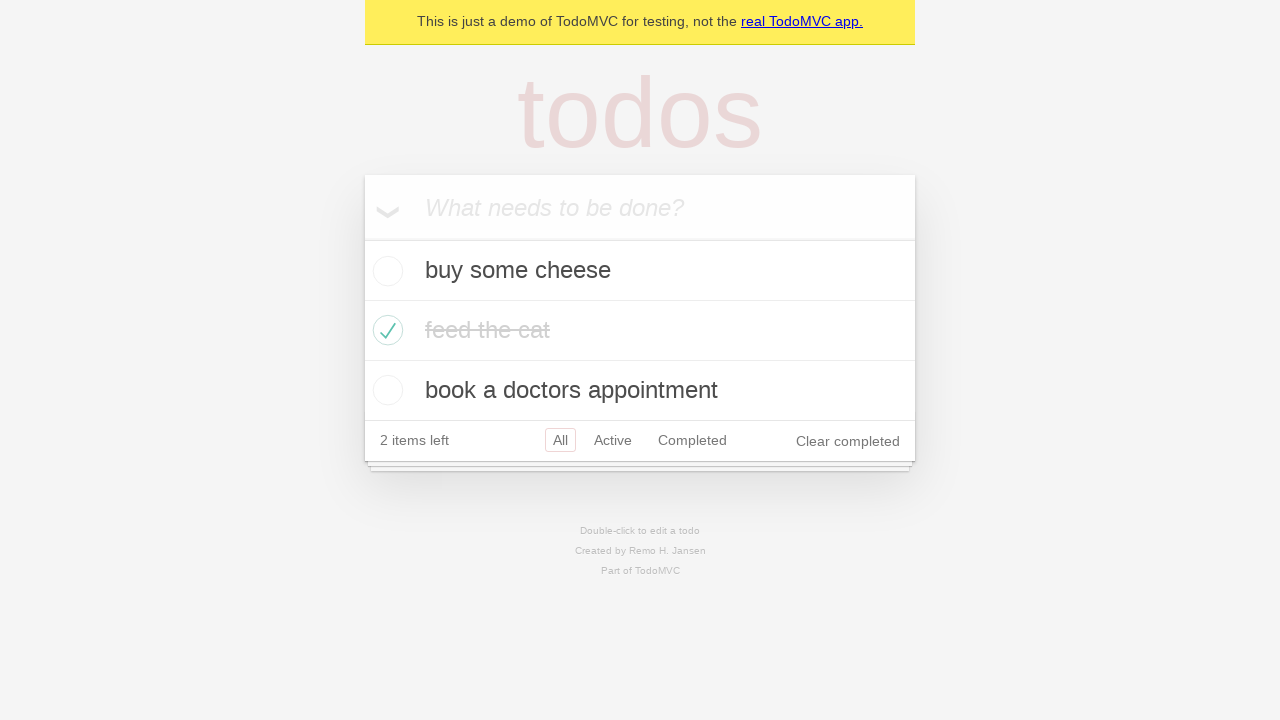

Clicked 'Active' filter to show active todos at (613, 440) on internal:role=link[name="Active"i]
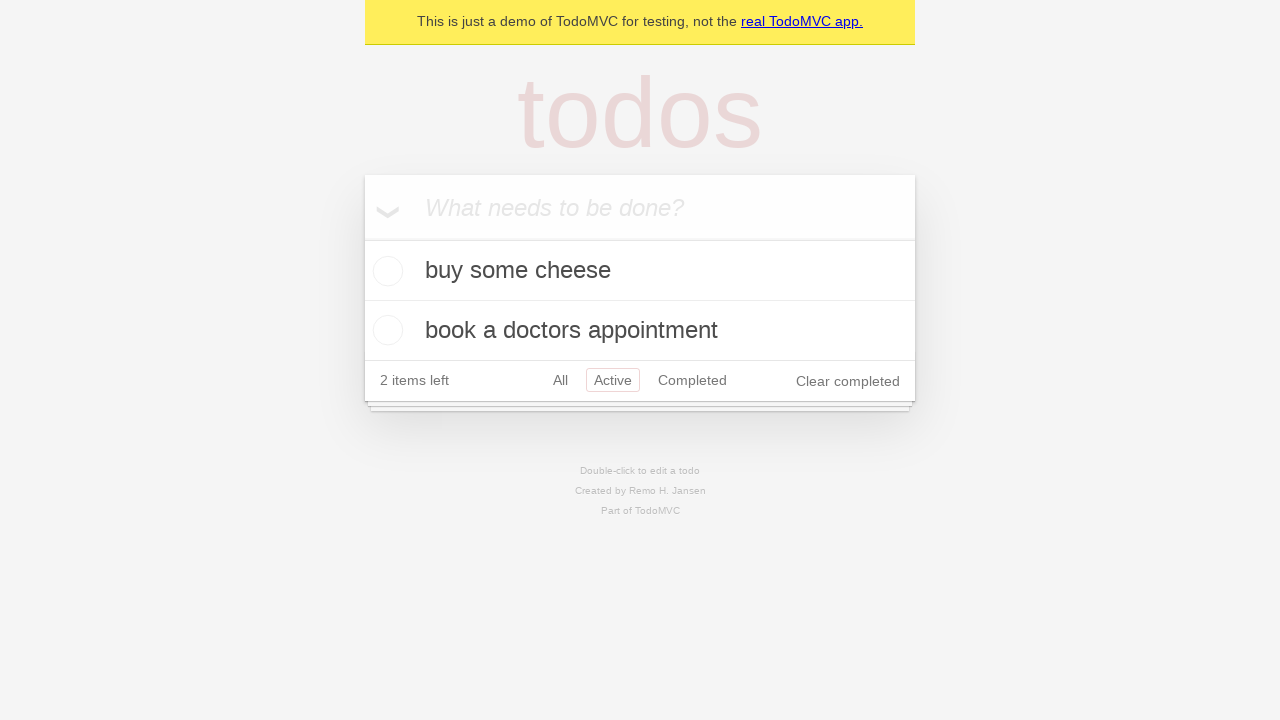

Clicked 'Completed' filter to show completed todos at (692, 380) on internal:role=link[name="Completed"i]
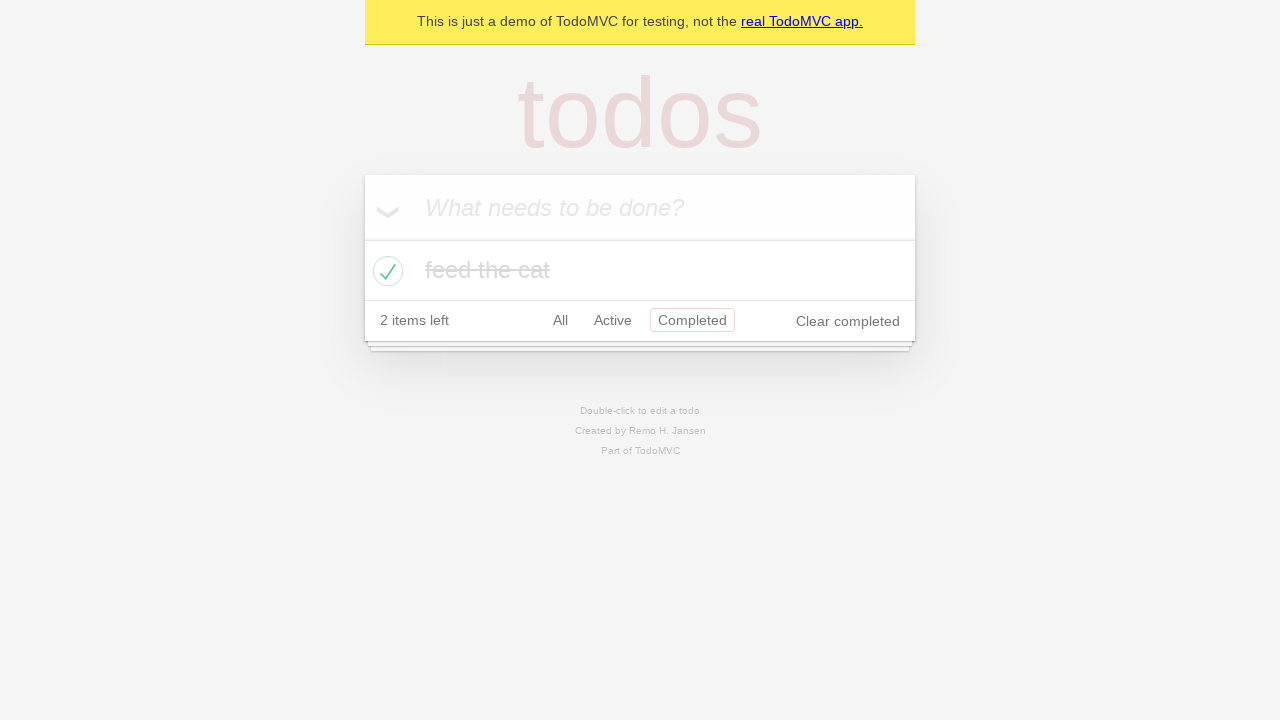

Navigated back from Completed filter to Active filter
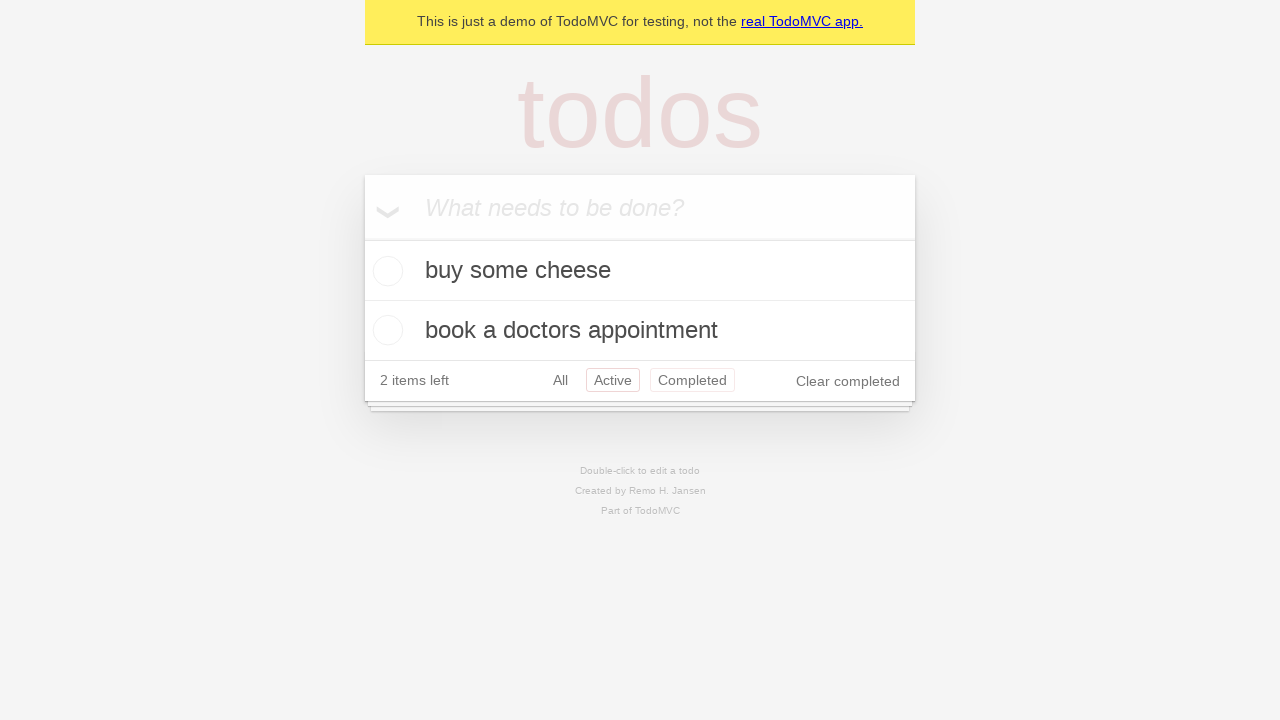

Navigated back from Active filter to All filter
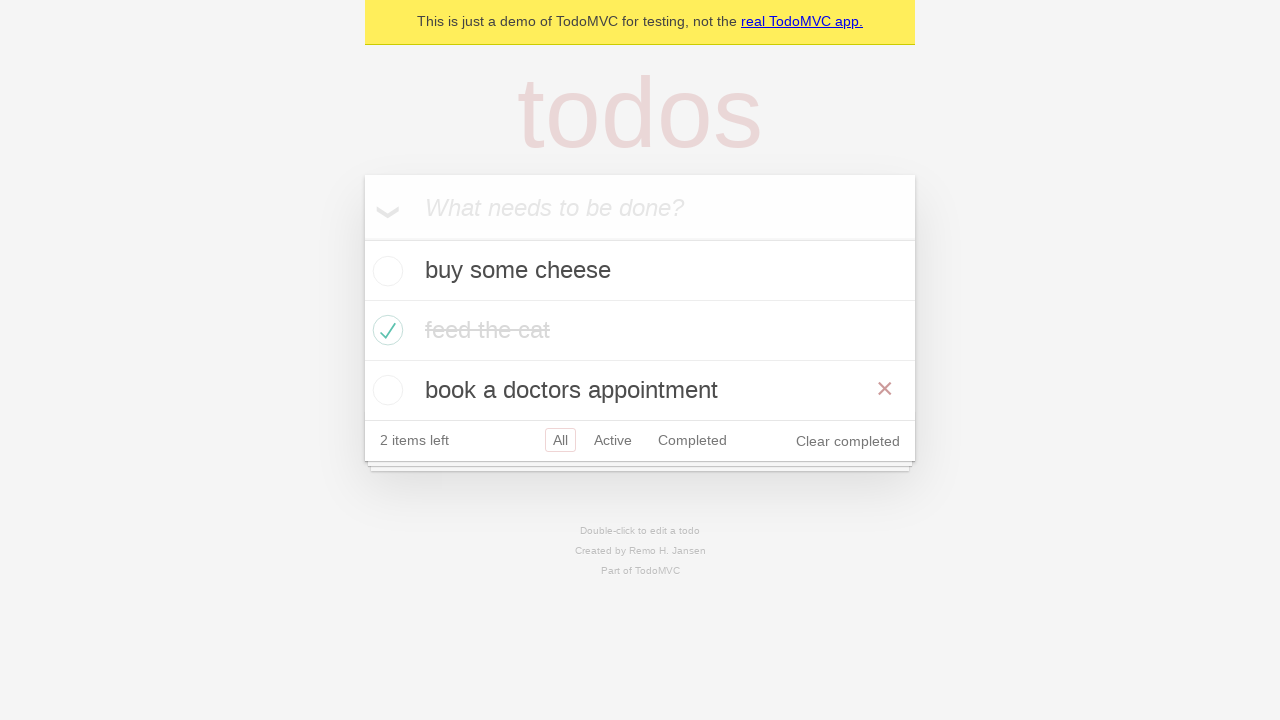

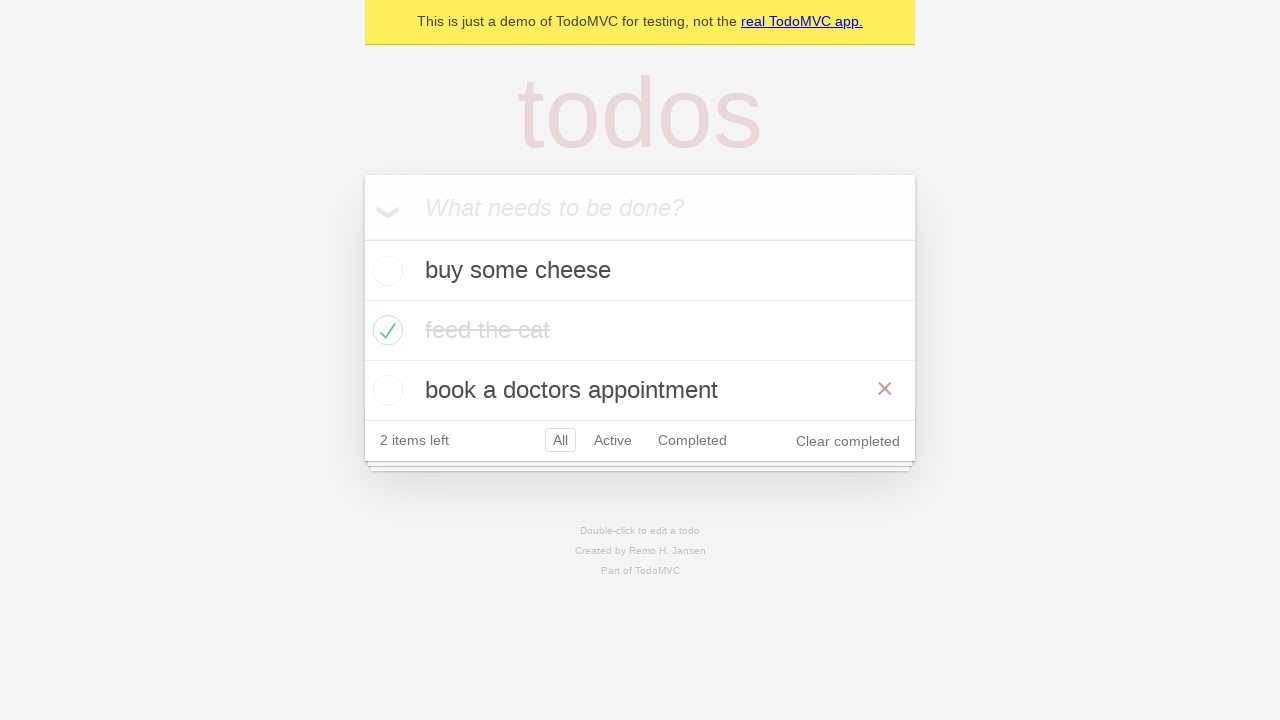